Tests radio button and checkbox interactions on a practice automation website by selecting gender radio button and toggling multiple checkbox options

Starting URL: https://sauravsarkar-codersarcade.github.io/ca_automationpractice.com/

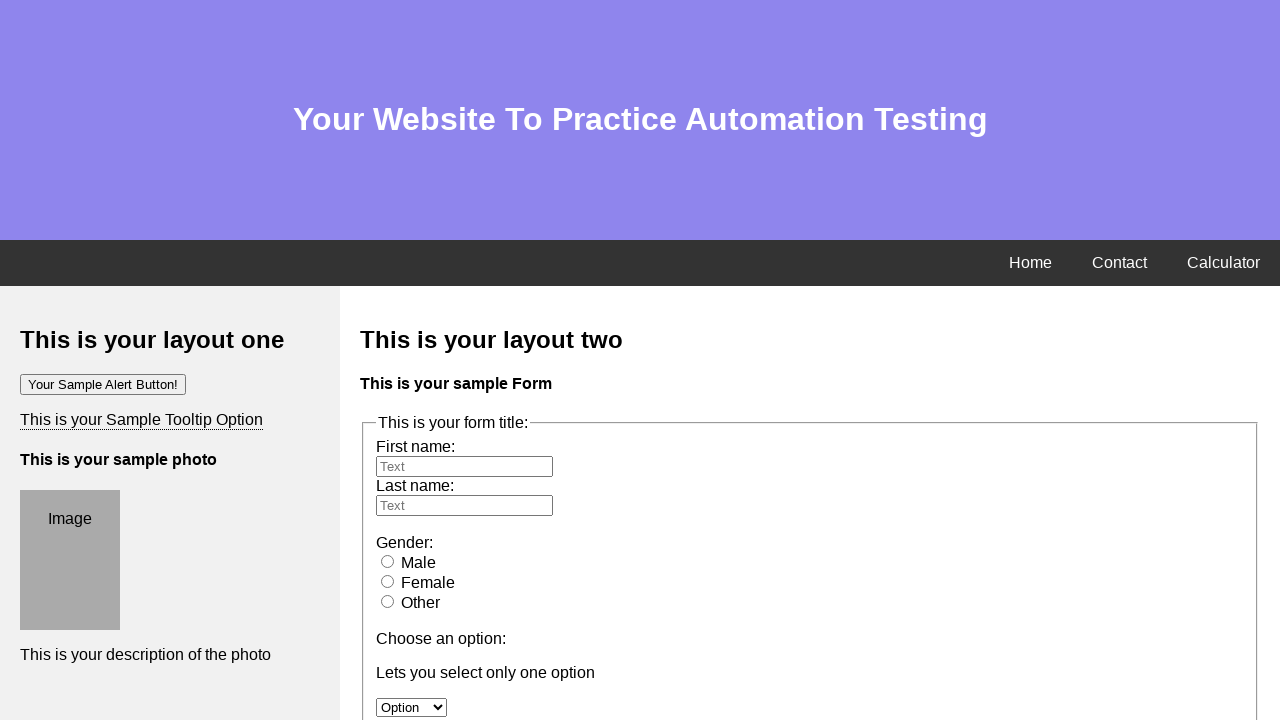

Selected male gender radio button at (388, 561) on input[name='gender'][value='male']
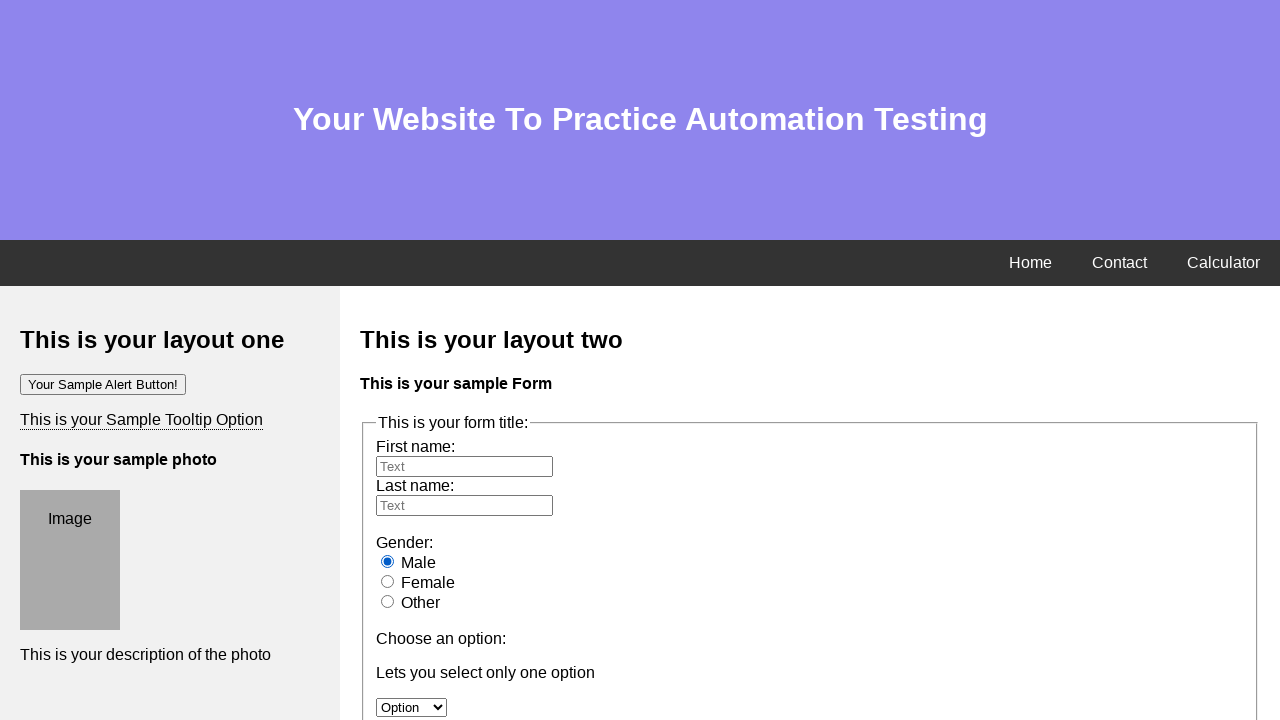

Checked option2 checkbox at (386, 360) on input[name='option2']
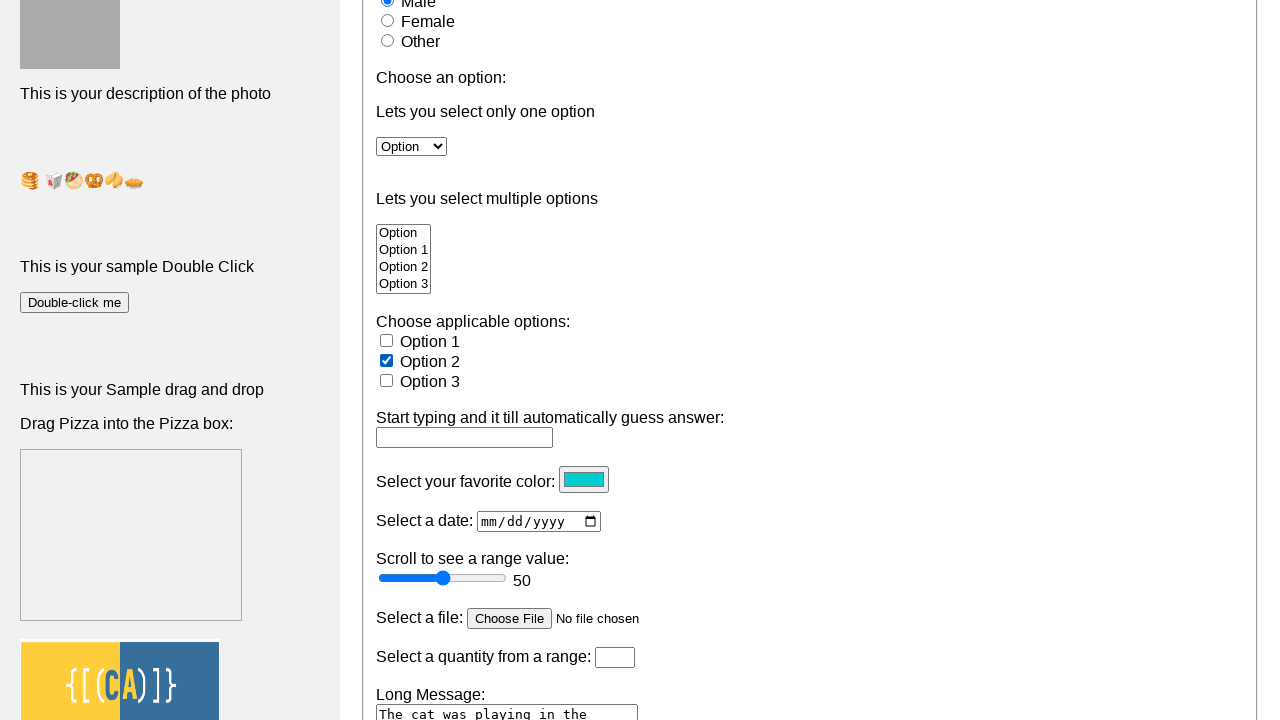

Checked option3 checkbox at (386, 380) on input[name='option3']
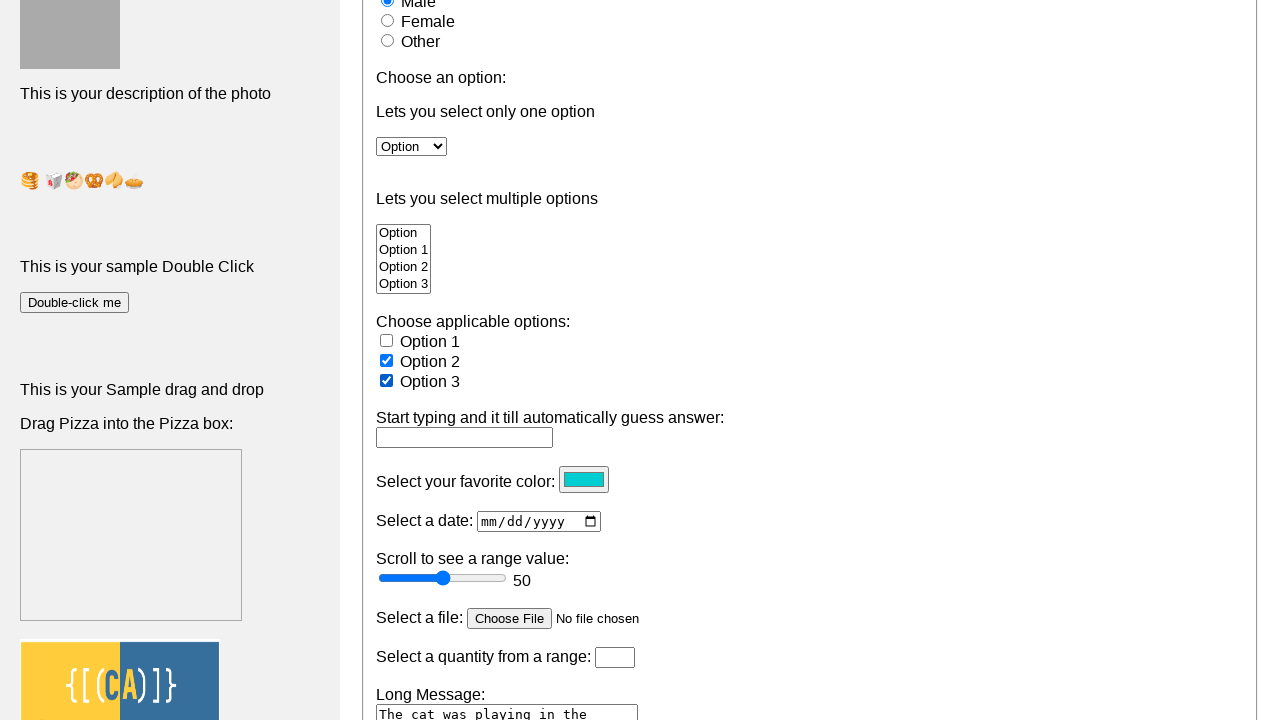

Unchecked option2 checkbox at (386, 360) on input[name='option2']
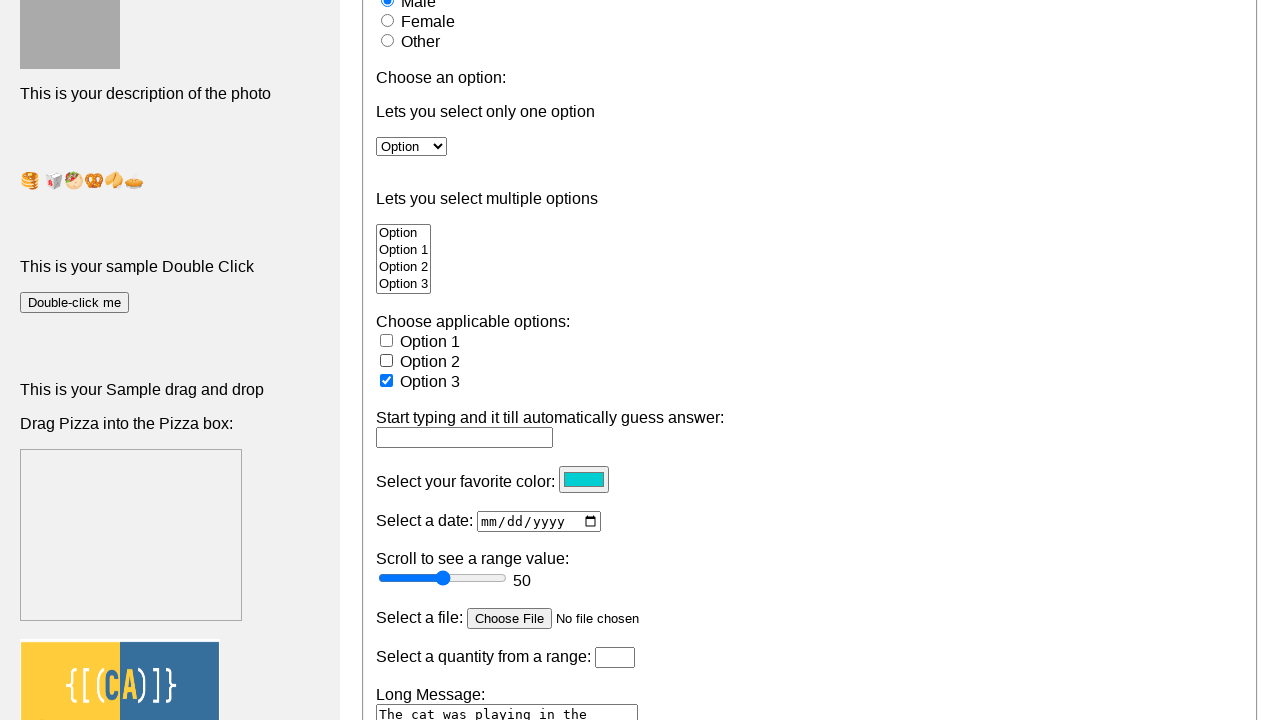

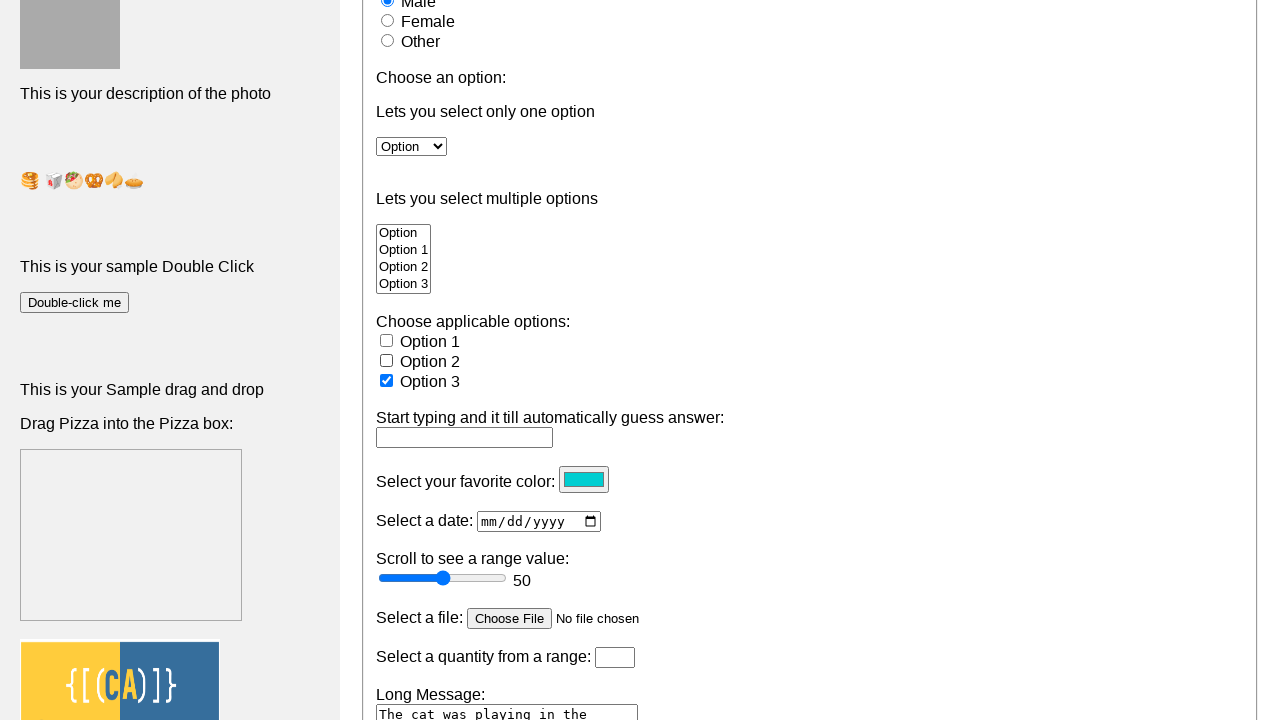